Tests dynamic checkbox toggle functionality by clicking a toggle button twice to hide and then show a checkbox element

Starting URL: https://training-support.net/webelements/dynamic-controls

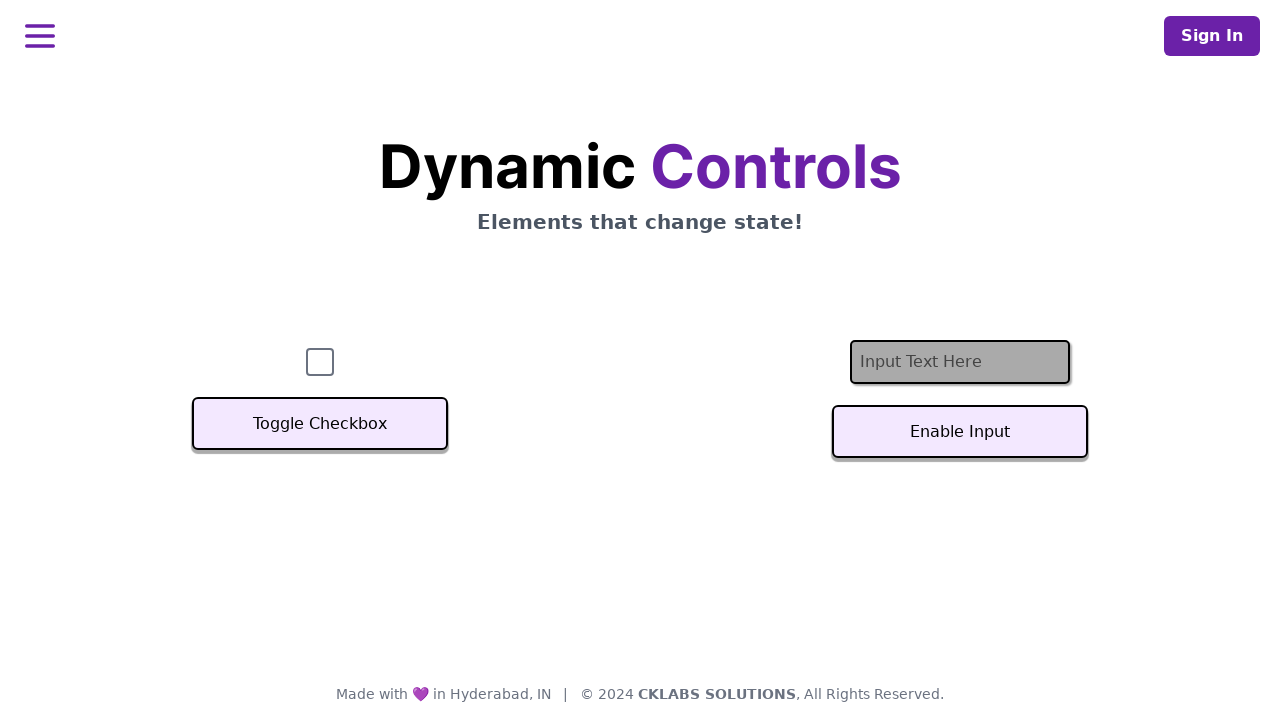

Waited for checkbox element to be visible initially
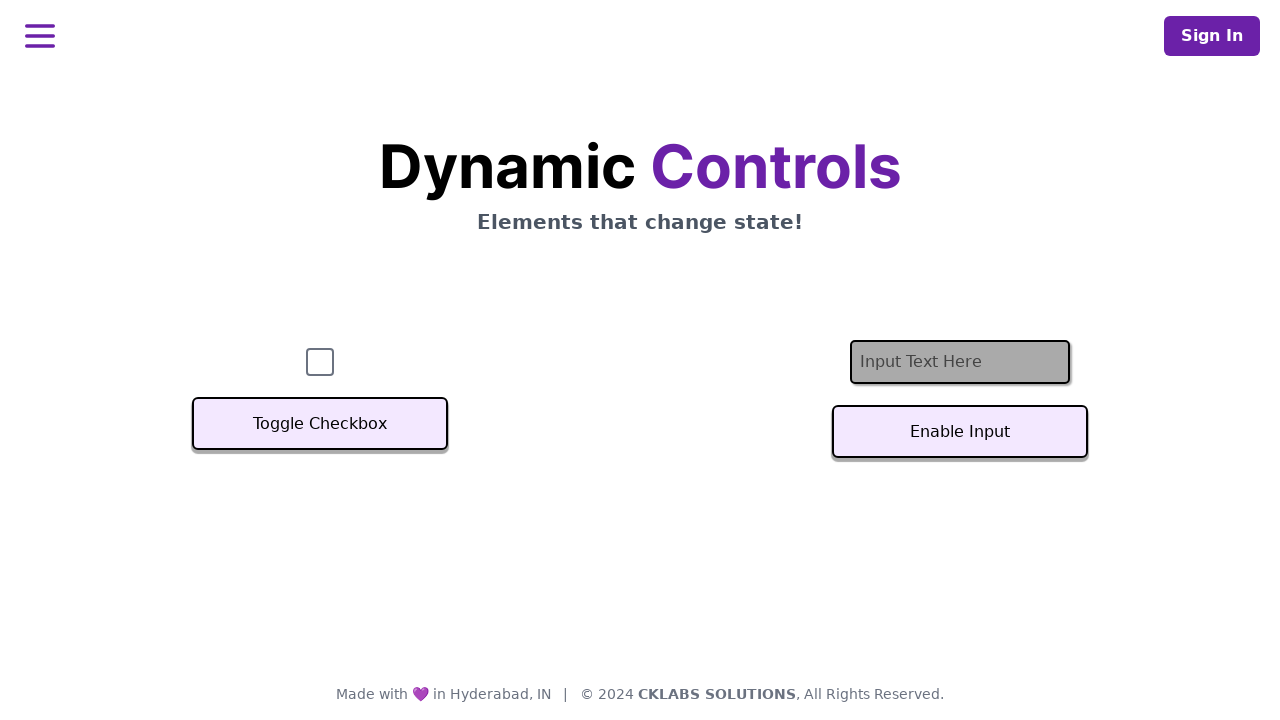

Clicked toggle button to hide the checkbox at (320, 424) on xpath=//button[text()='Toggle Checkbox']
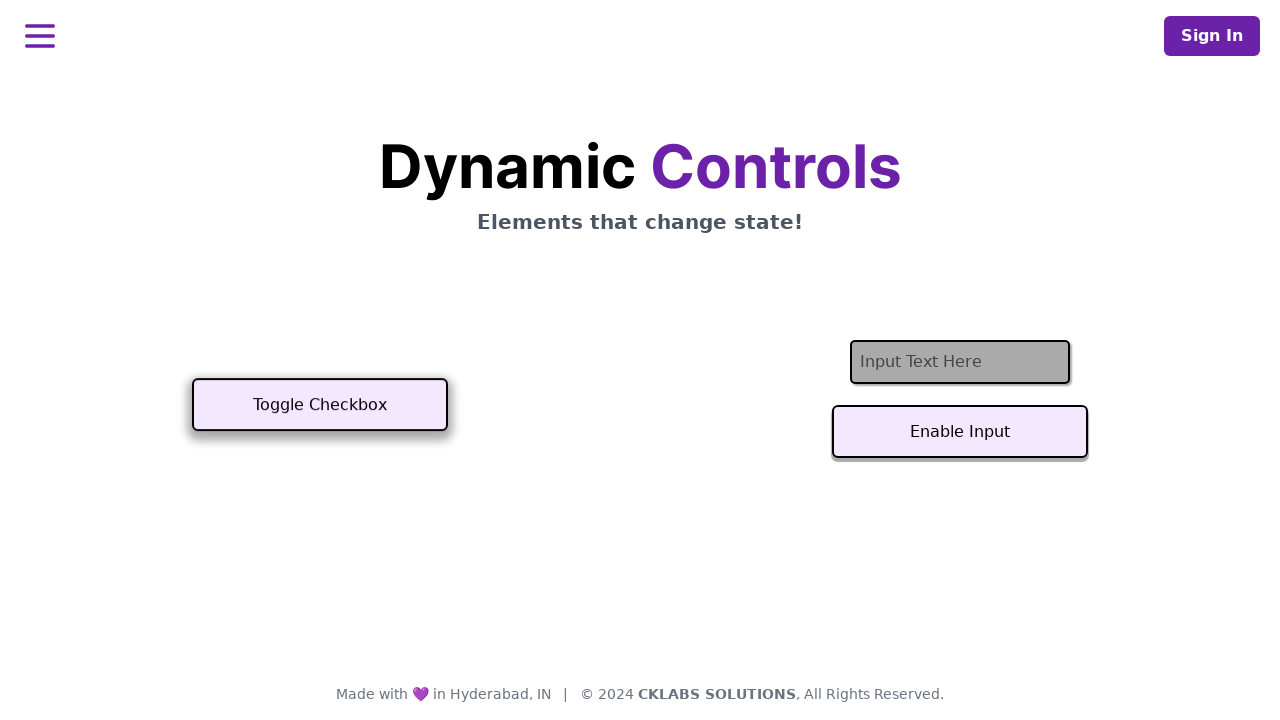

Verified checkbox is now hidden
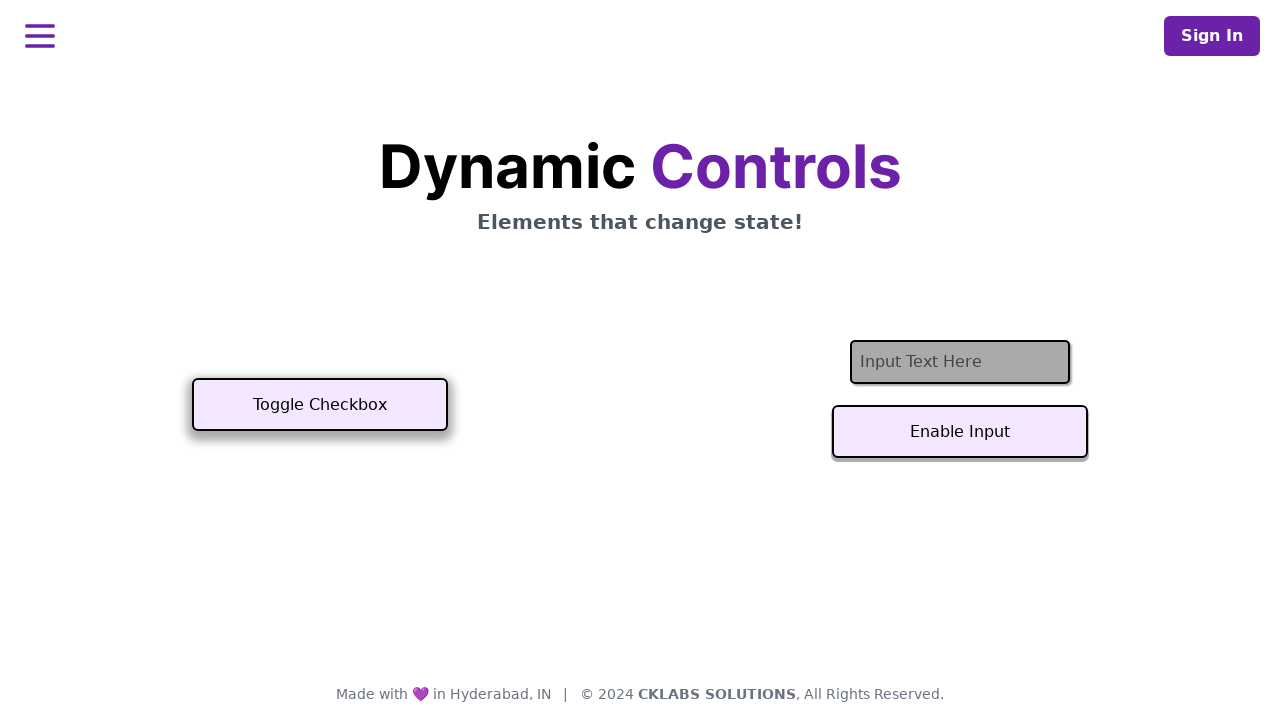

Clicked toggle button again to show the checkbox at (320, 405) on xpath=//button[text()='Toggle Checkbox']
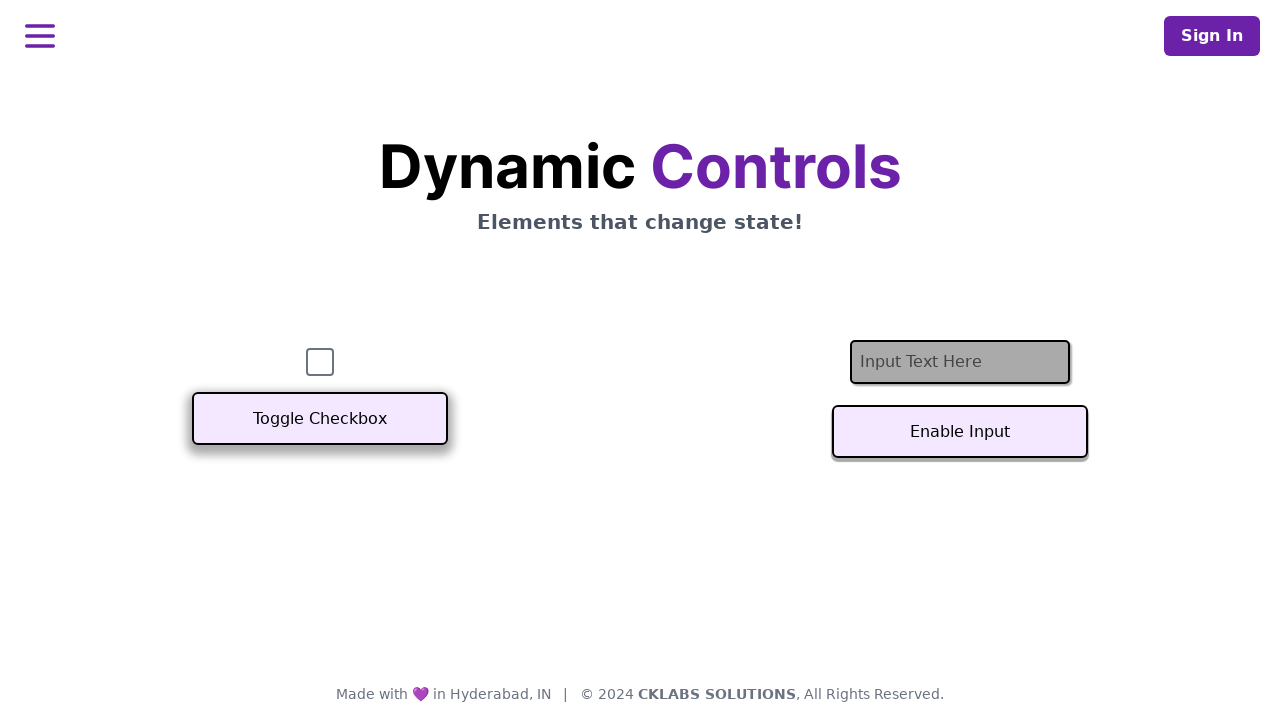

Verified checkbox is now visible again
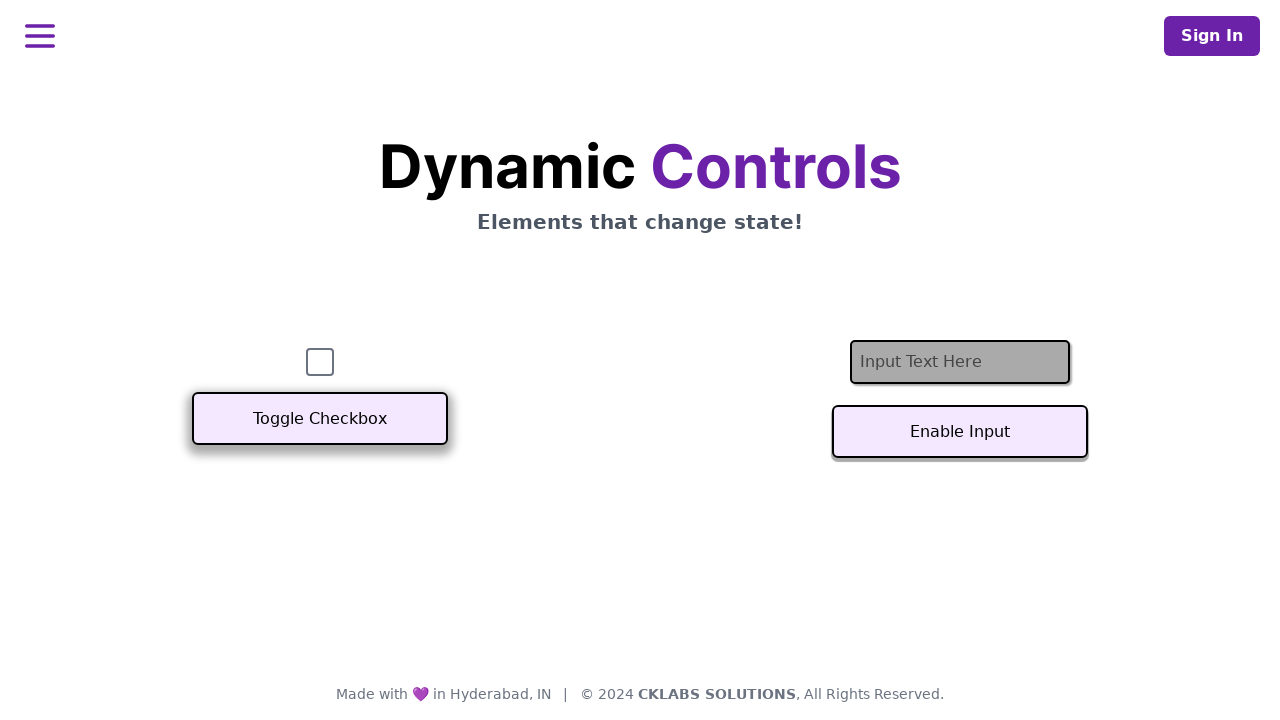

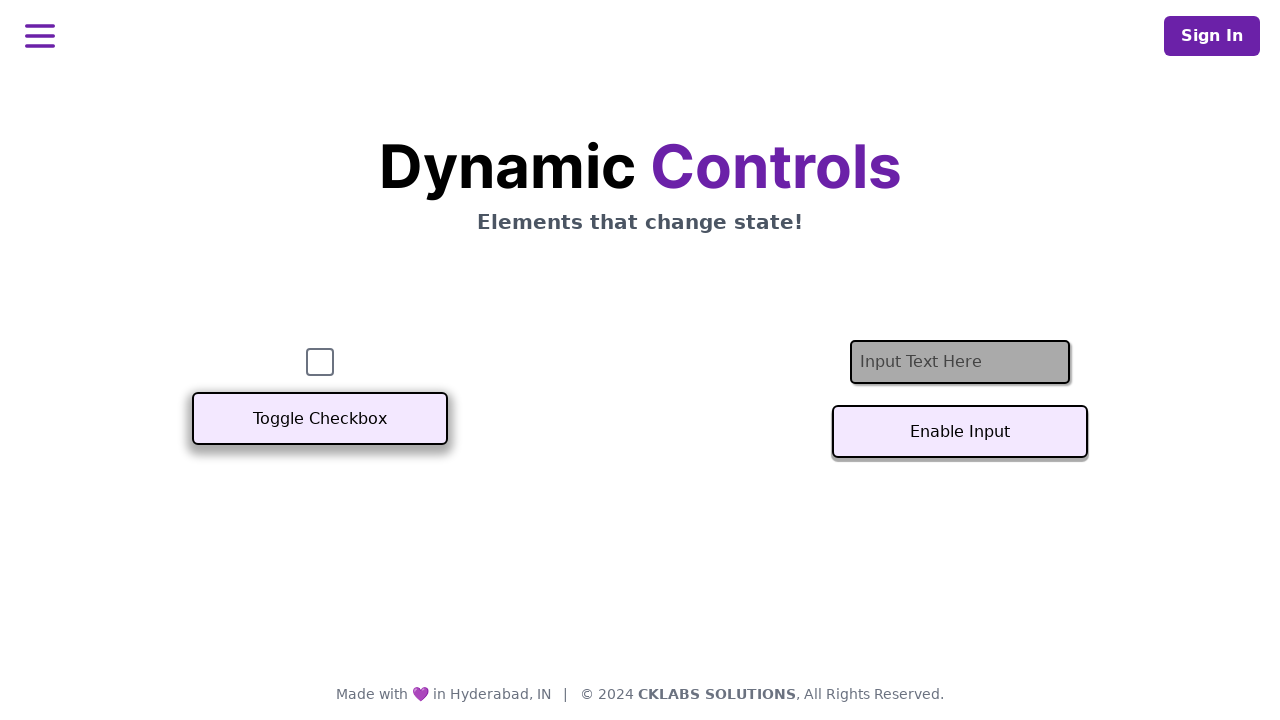